Tests a math calculation challenge by reading a hidden value from an element's attribute, computing a mathematical formula (log of absolute value of 12*sin(x)), filling in the answer, checking required checkboxes, submitting the form, and verifying the success alert.

Starting URL: https://suninjuly.github.io/get_attribute.html

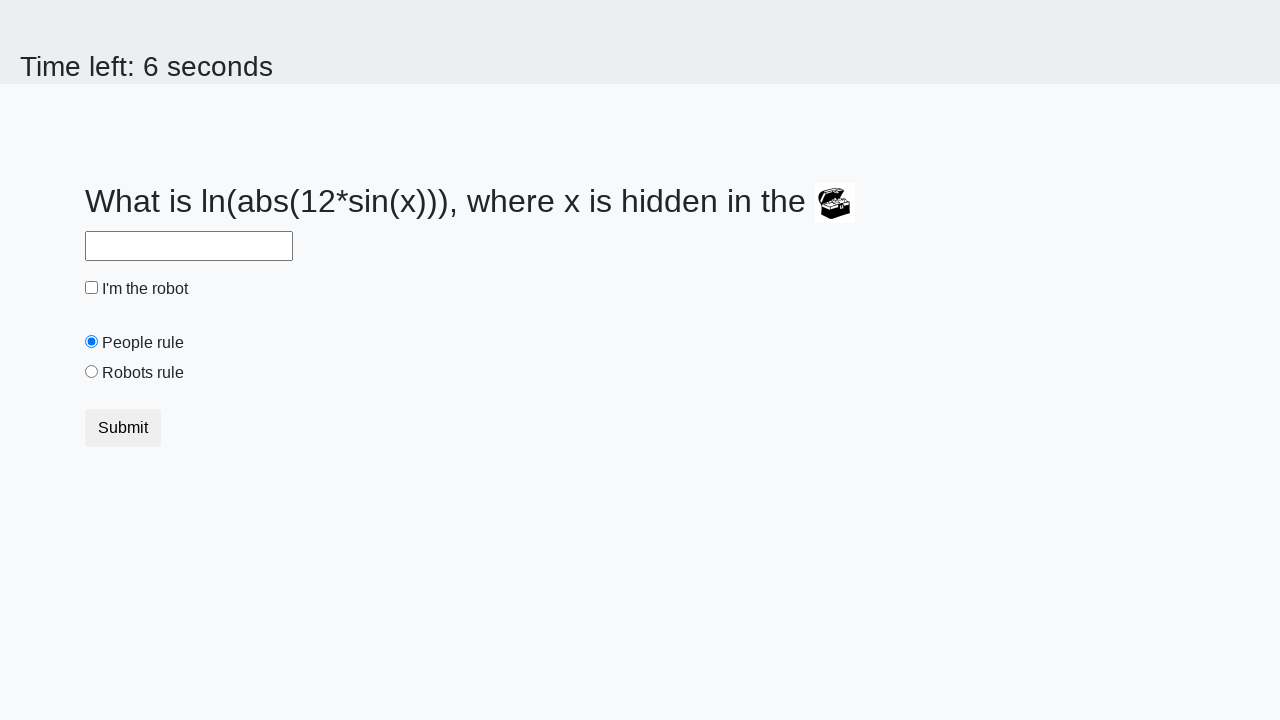

Located the treasure element containing the hidden value
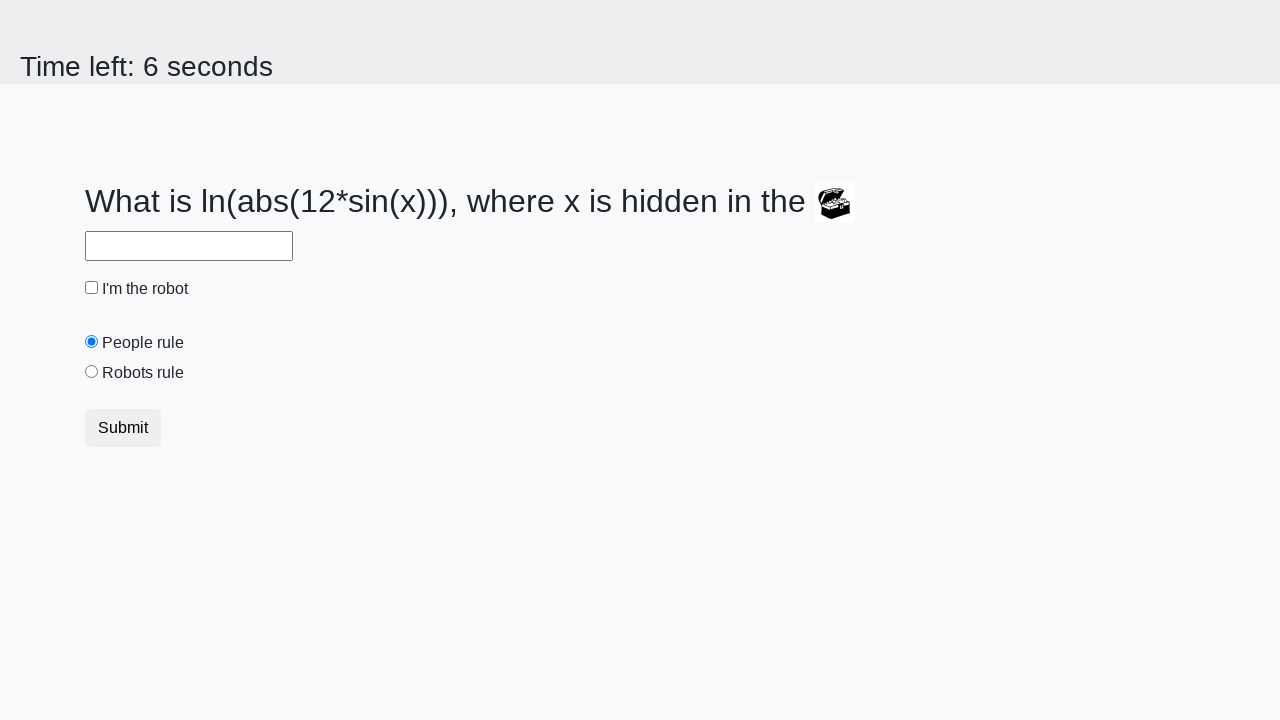

Retrieved hidden valuex attribute from treasure element
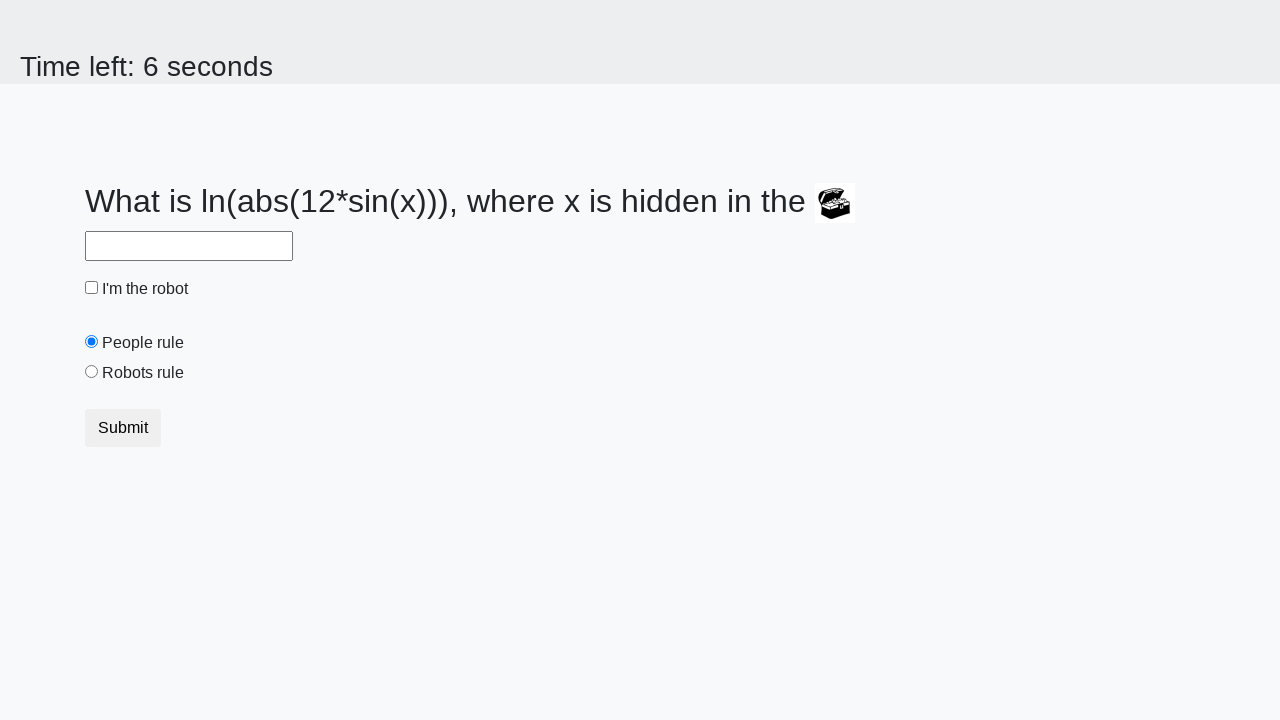

Calculated formula result: log(abs(12*sin(x)))
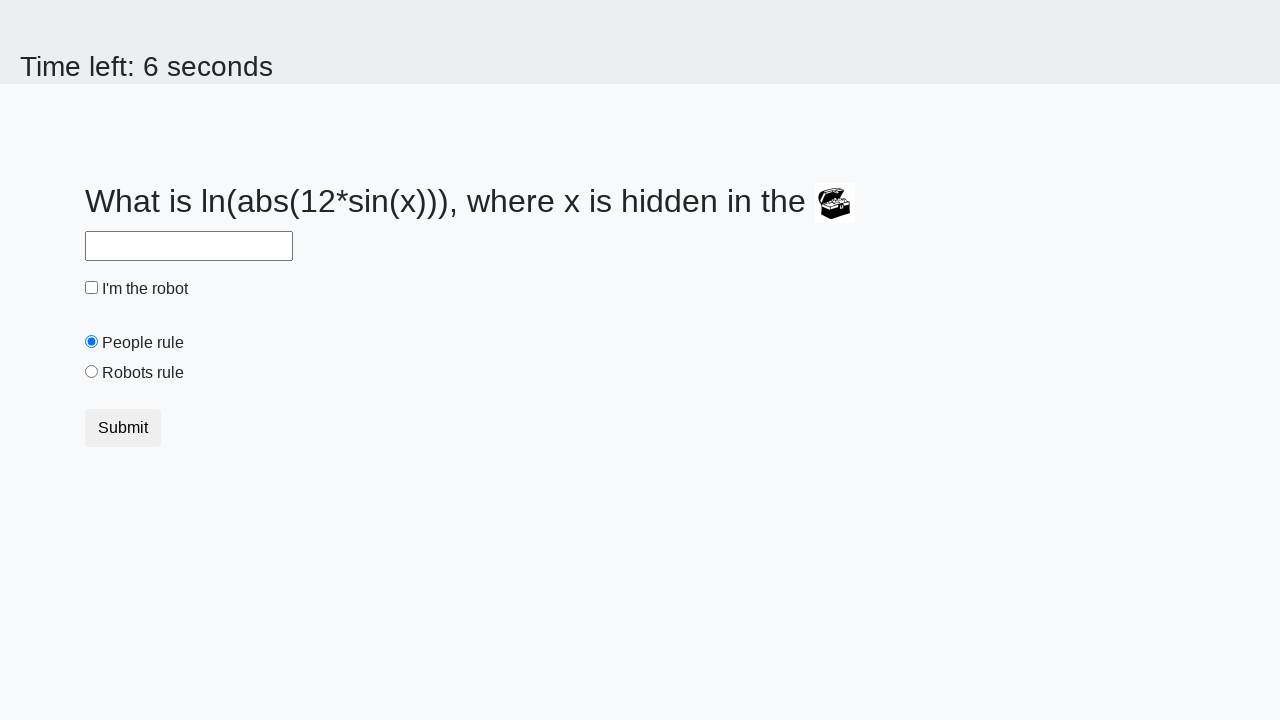

Filled answer field with calculated result on #answer
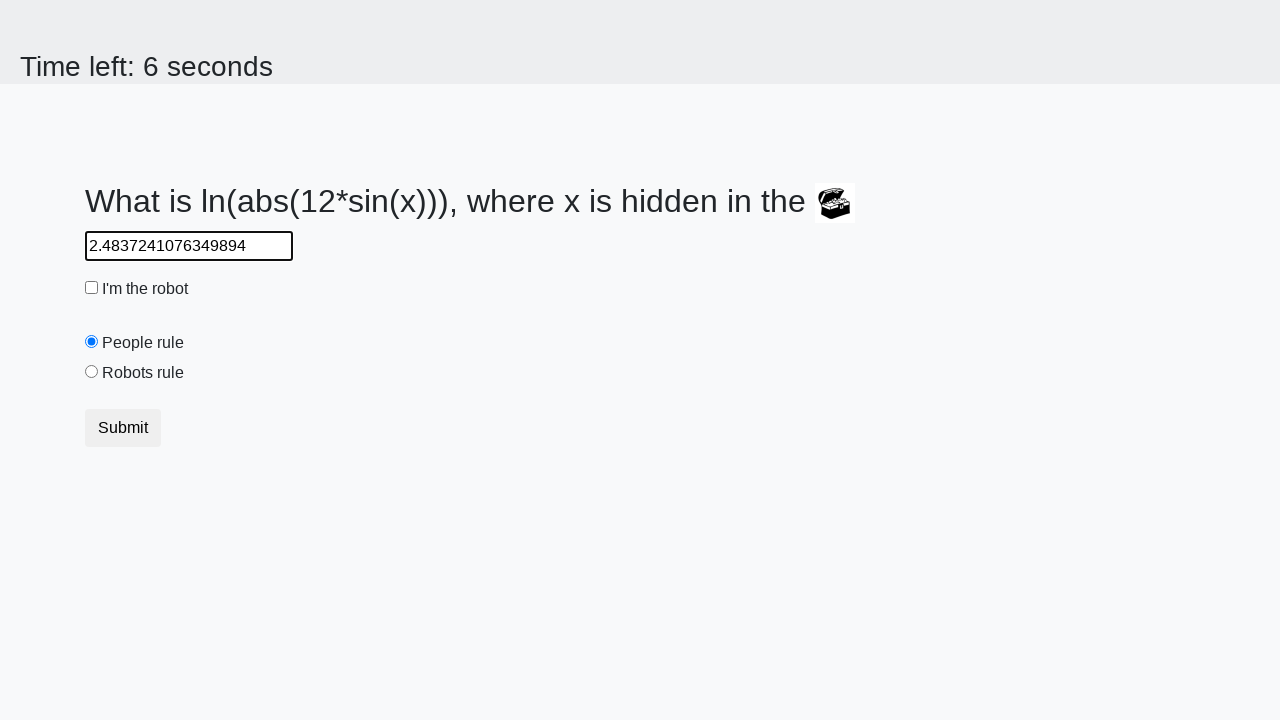

Checked the 'I'm the robot' checkbox at (92, 288) on #robotCheckbox
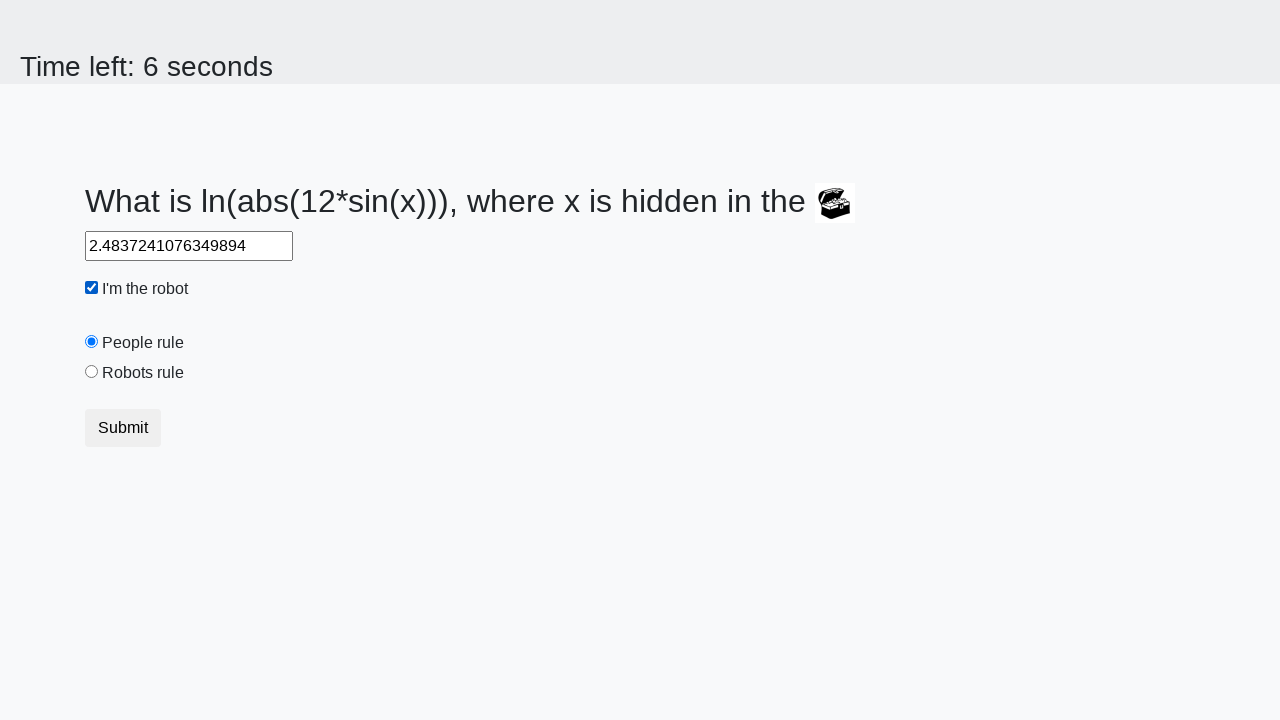

Selected the 'Robots rule' radio button at (92, 372) on #robotsRule
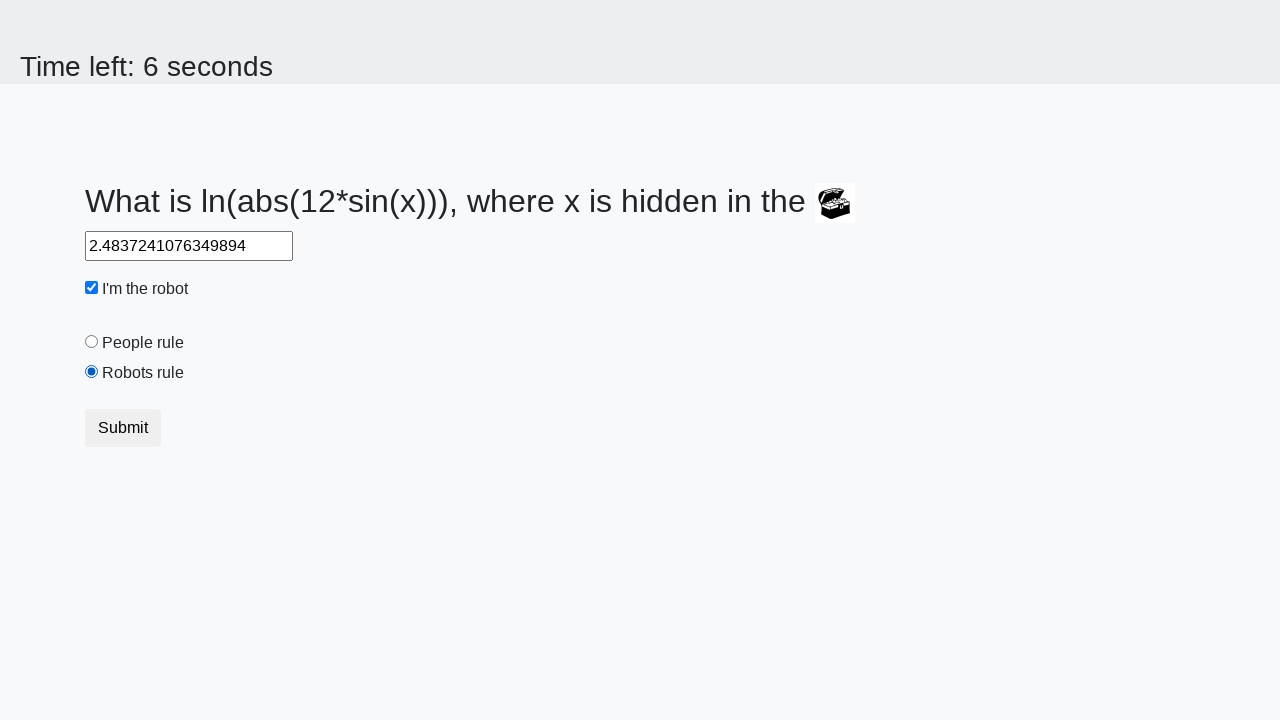

Clicked the Submit button at (123, 428) on button
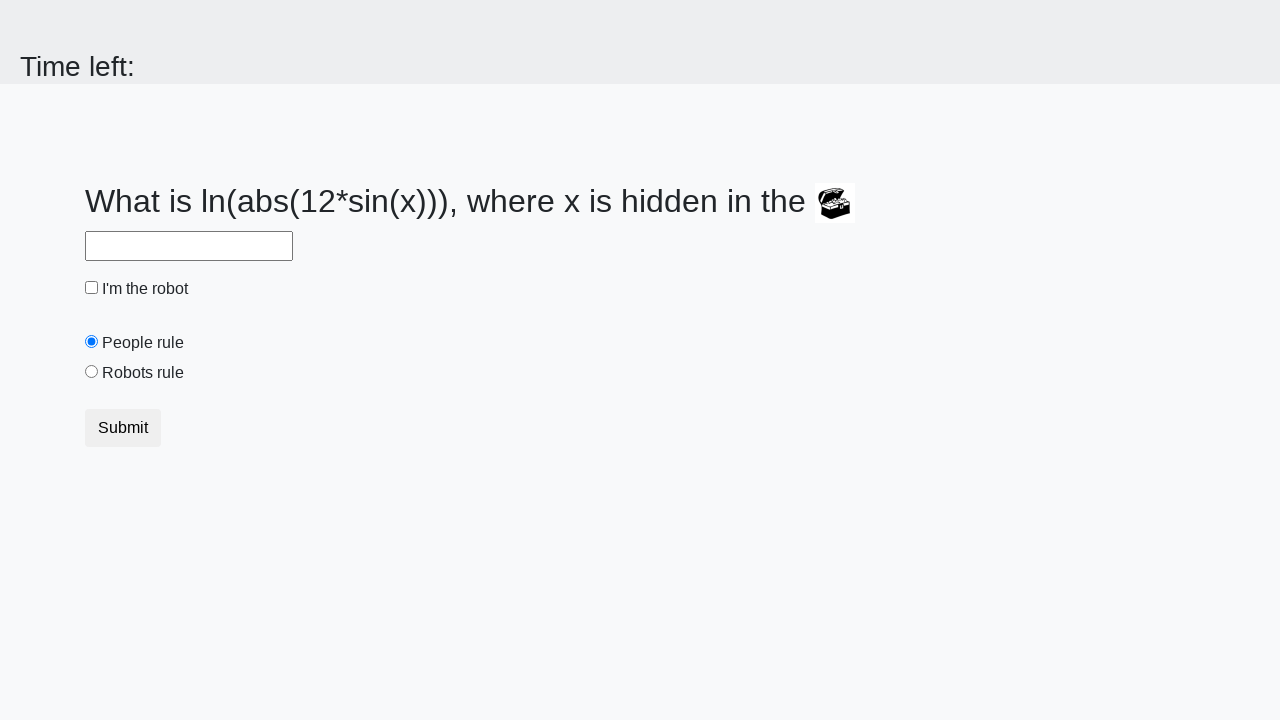

Waited for alert to appear
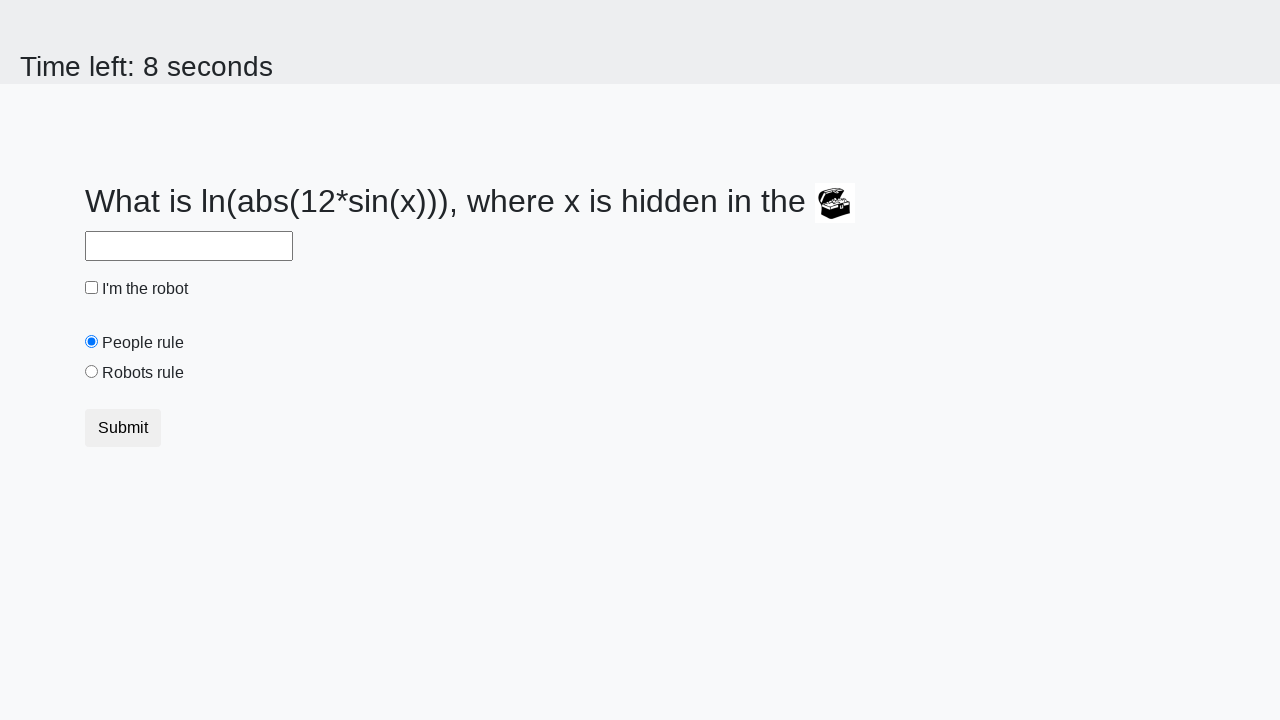

Retrieved alert text from window object
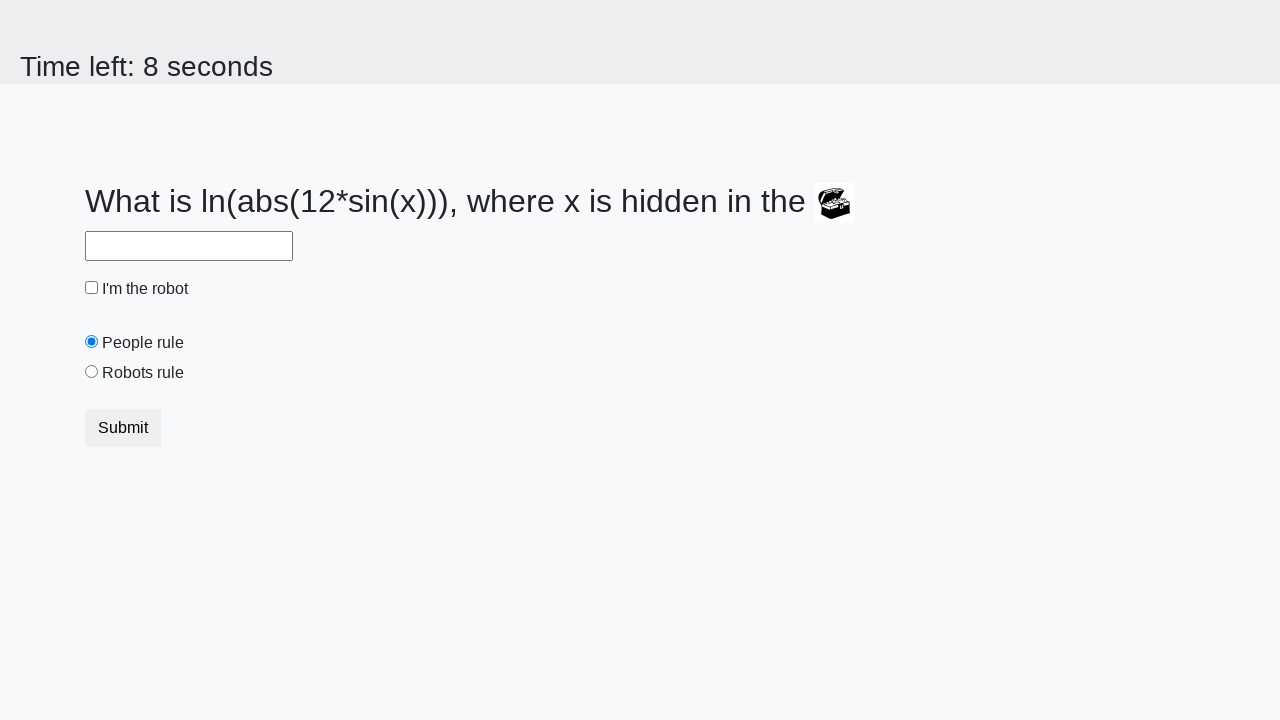

Set up dialog handler to verify and accept success confirmation
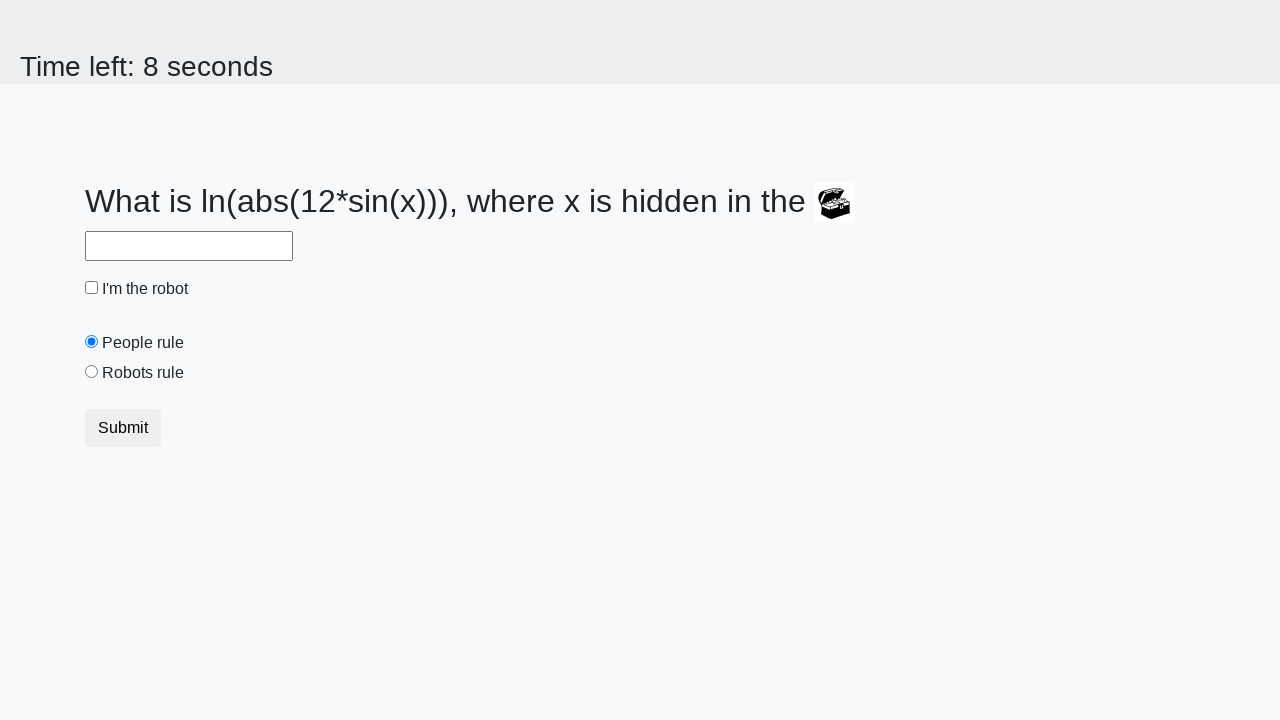

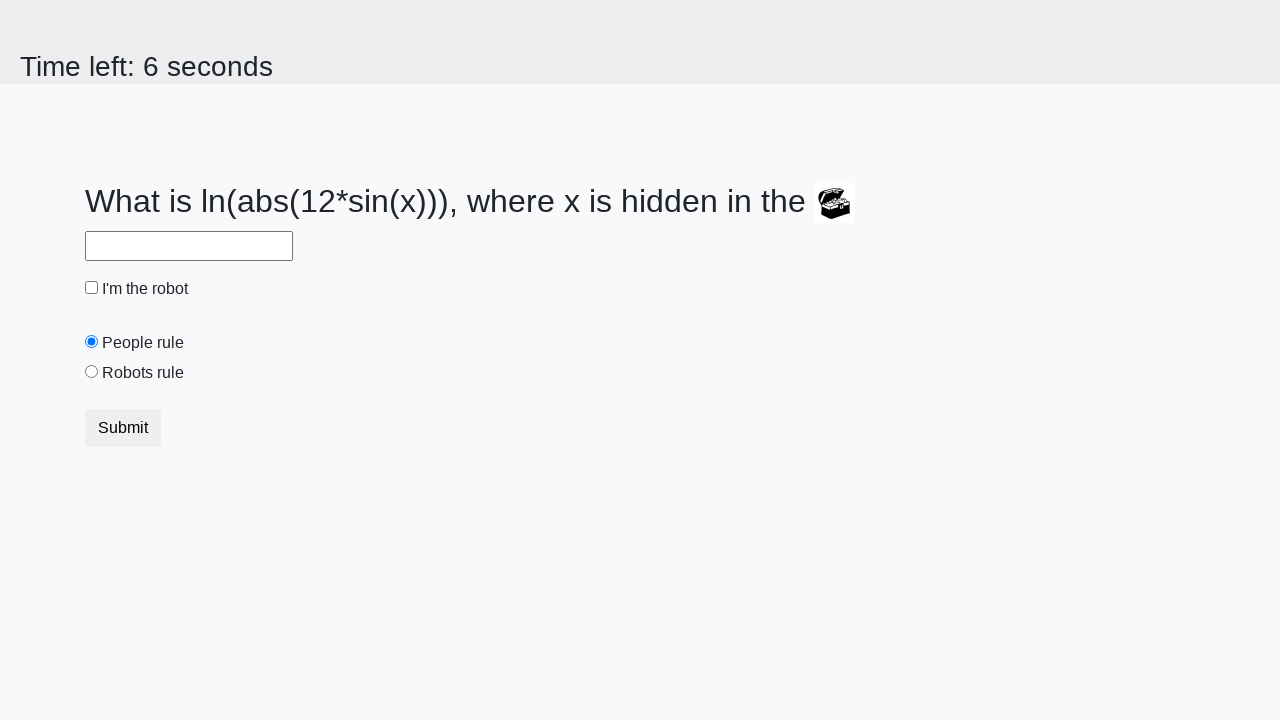